Verifies that the page title matches "OrangeHRM" on the login page

Starting URL: https://opensource-demo.orangehrmlive.com/web/index.php/auth/login

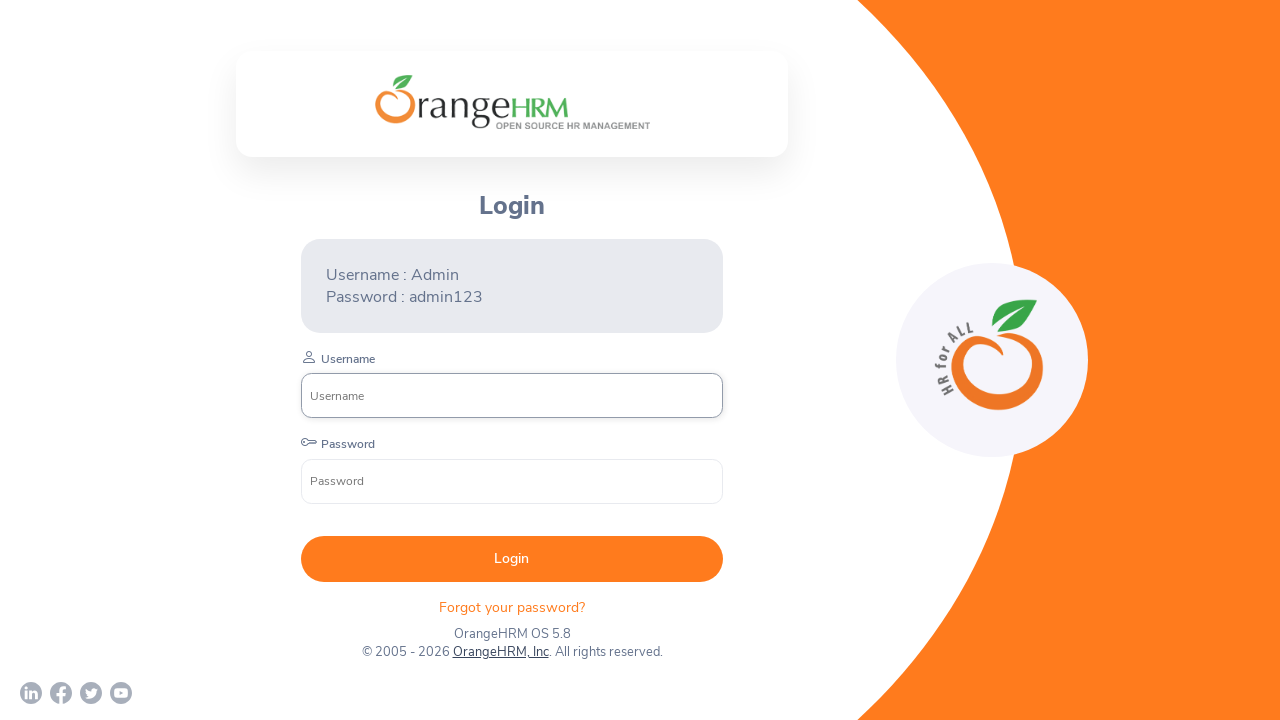

Waited for page to reach domcontentloaded state
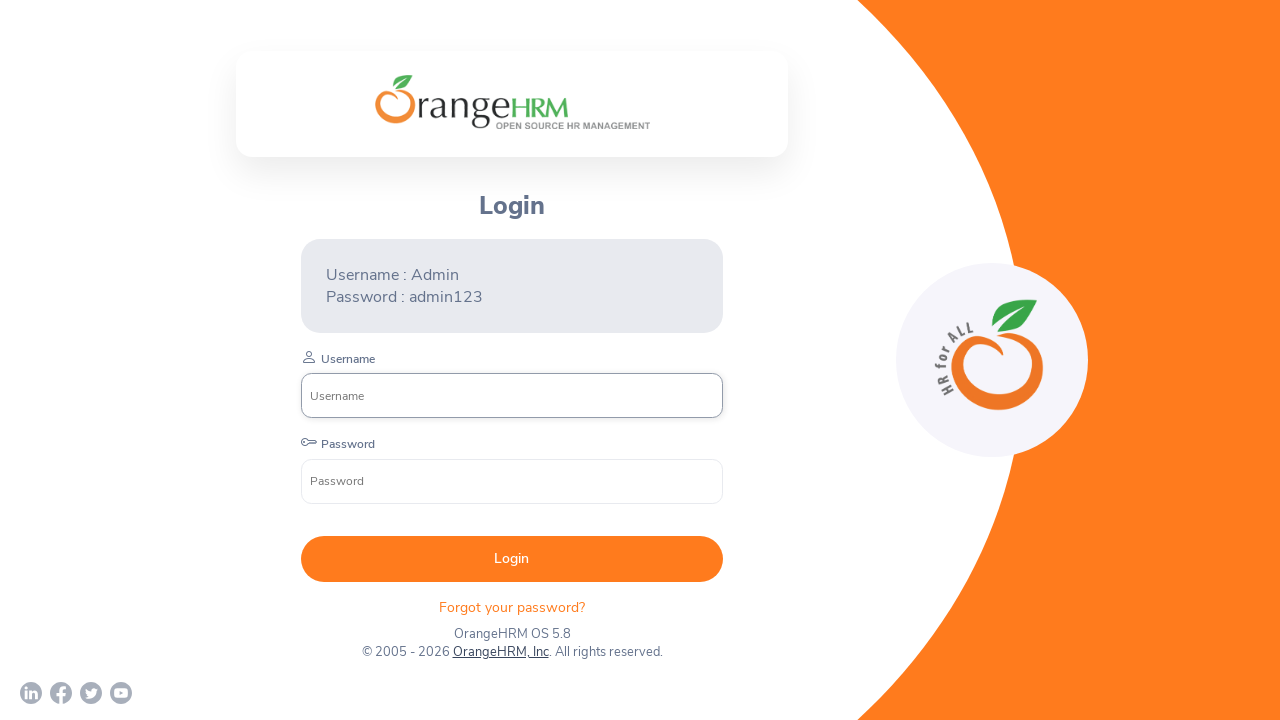

Retrieved page title
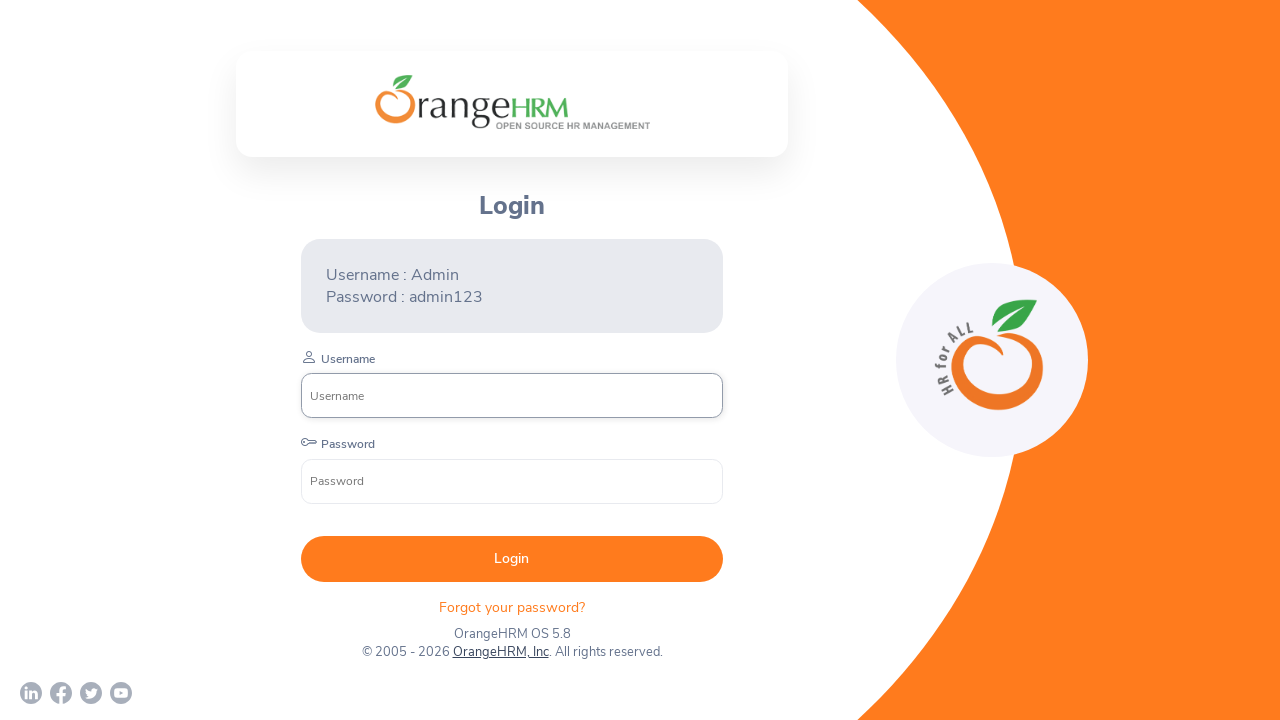

Verified page title matches 'OrangeHRM'
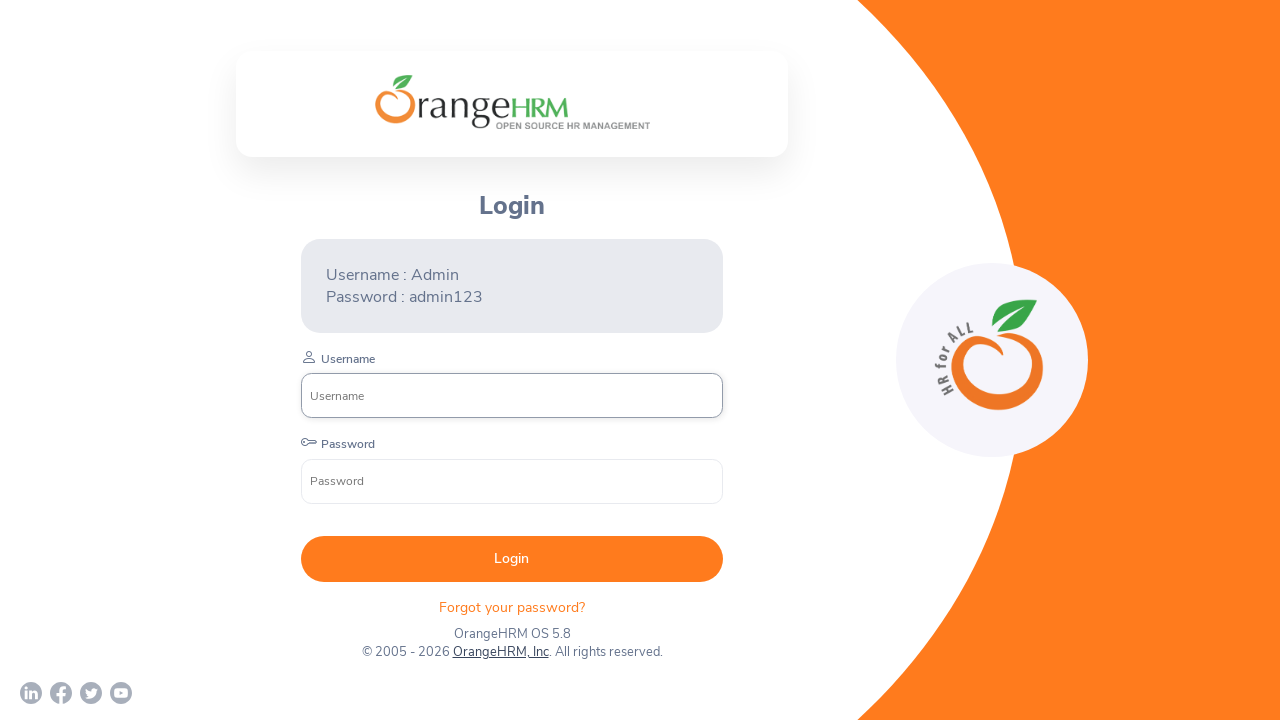

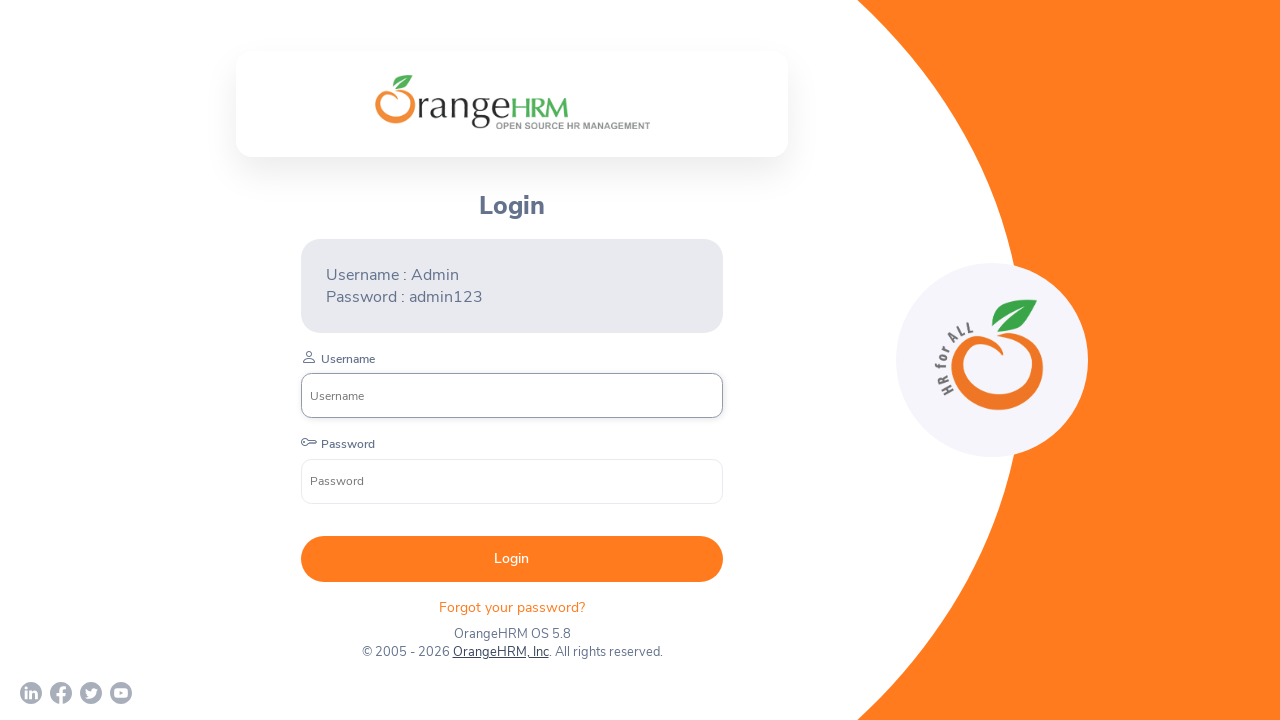